Navigates to GitHub homepage and verifies that 'GitHub' appears in the page title

Starting URL: https://github.com

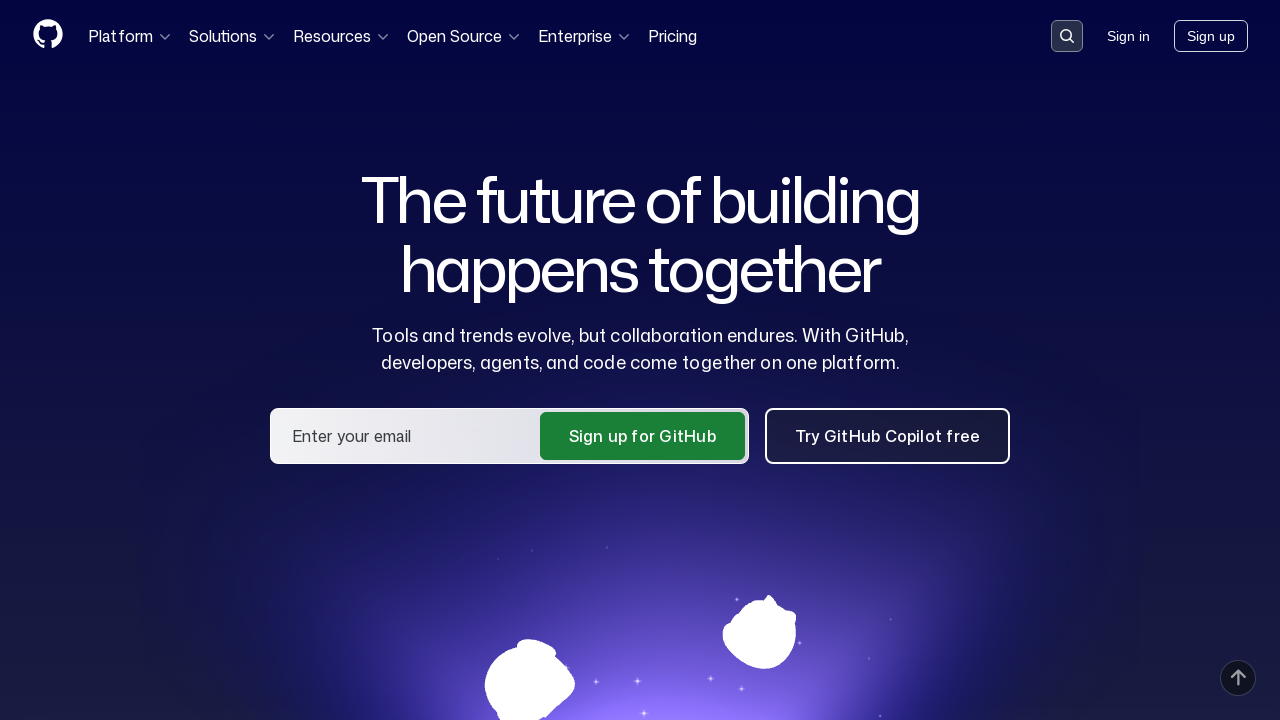

Navigated to GitHub homepage
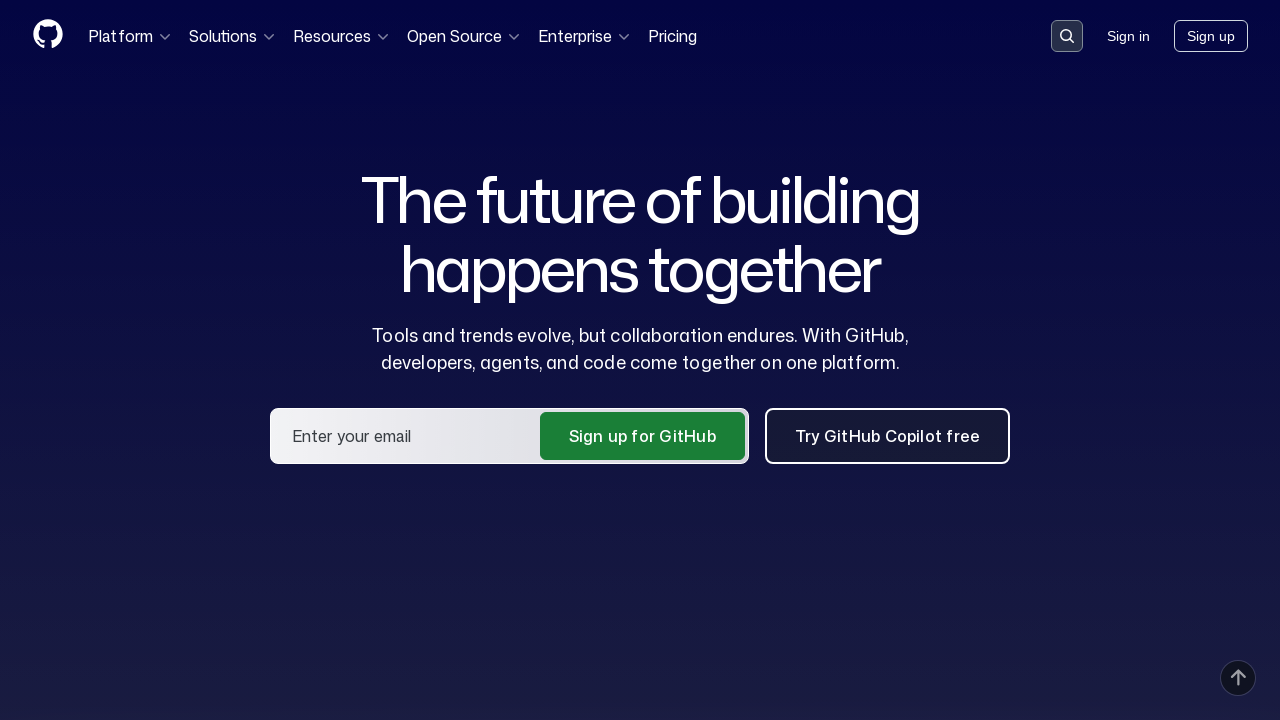

Verified that 'GitHub' appears in the page title
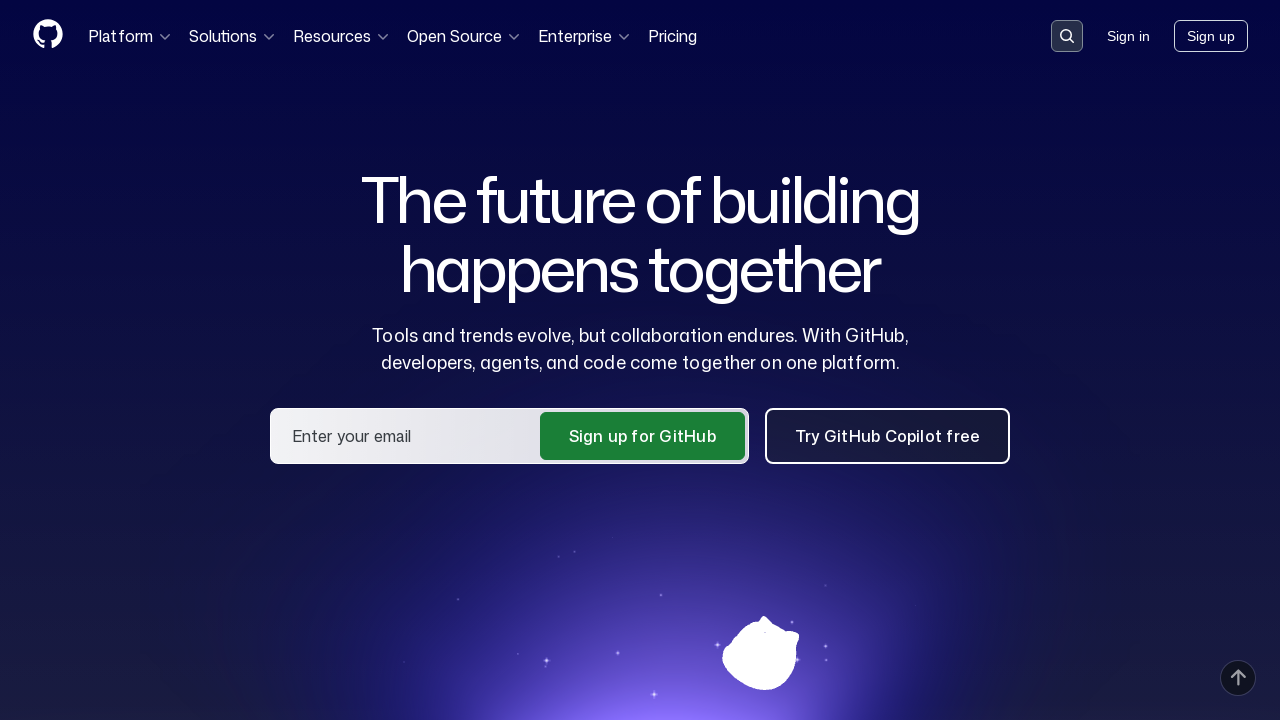

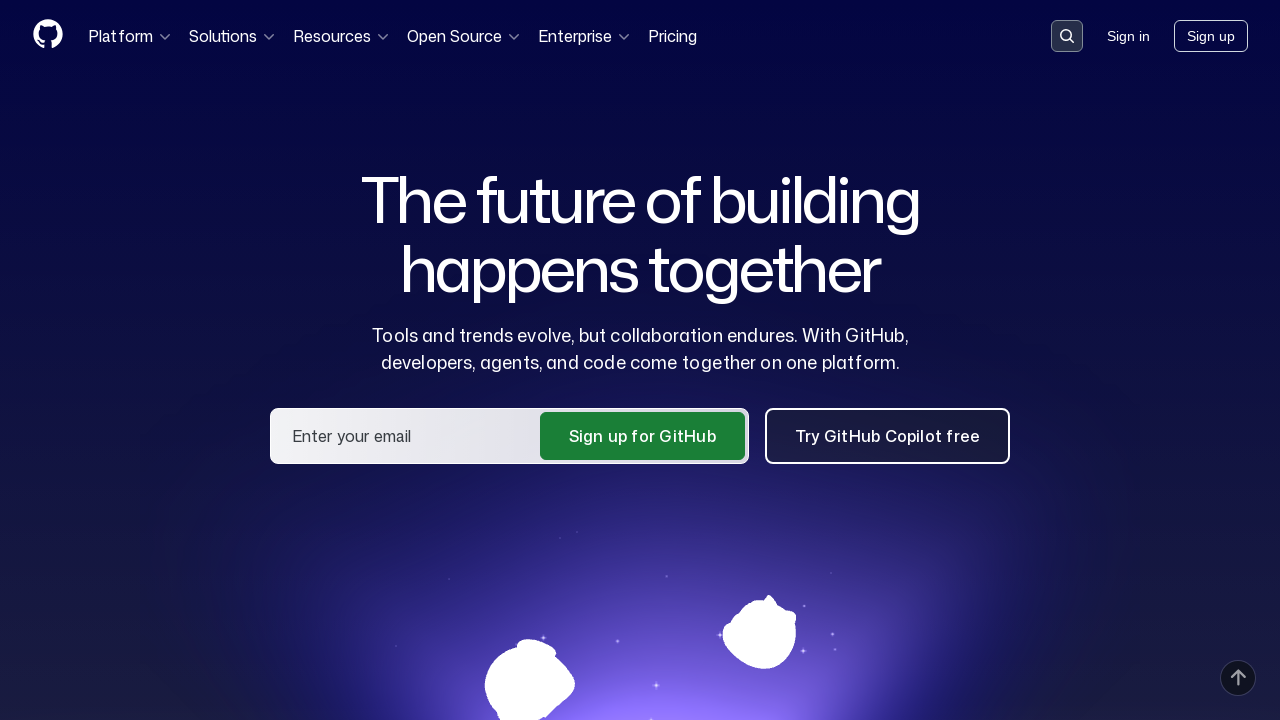